Tests navigation on a demo healthcare appointment site by finding all anchor tags and clicking on the "Make Appointment" button (6th anchor element on the page).

Starting URL: https://katalon-demo-cura.herokuapp.com/

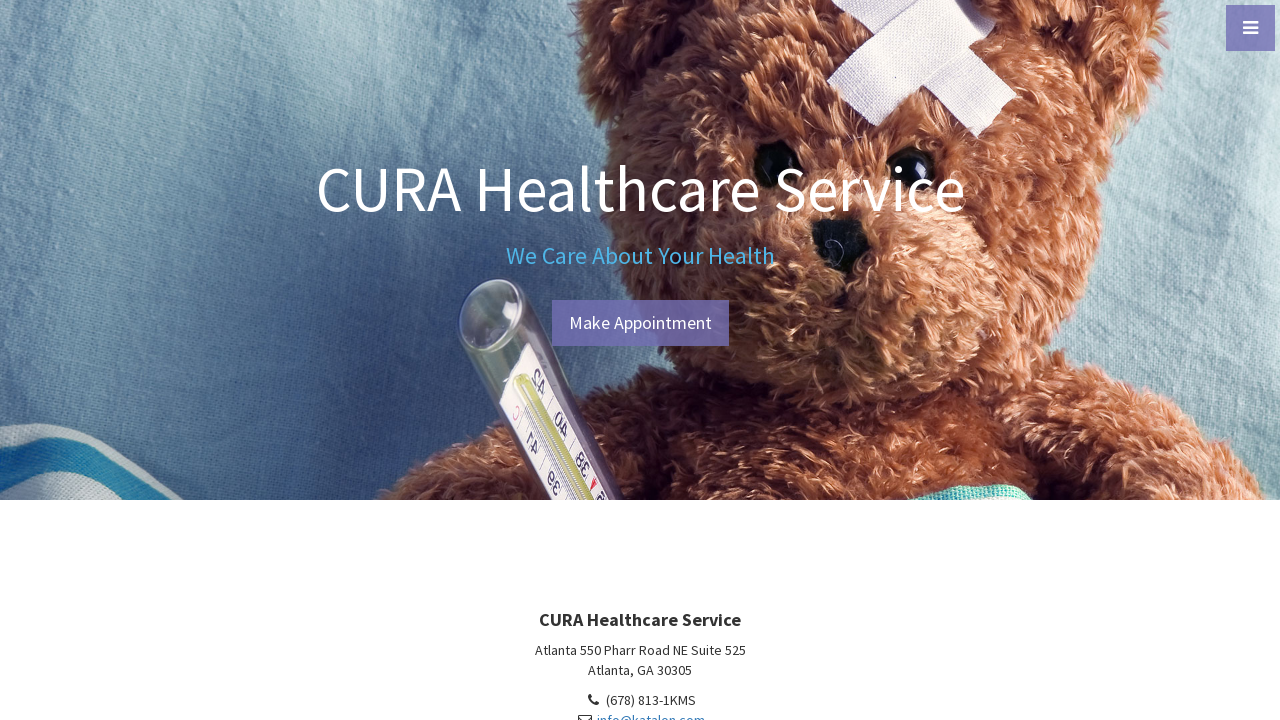

Located all anchor tags on the demo healthcare appointment site homepage
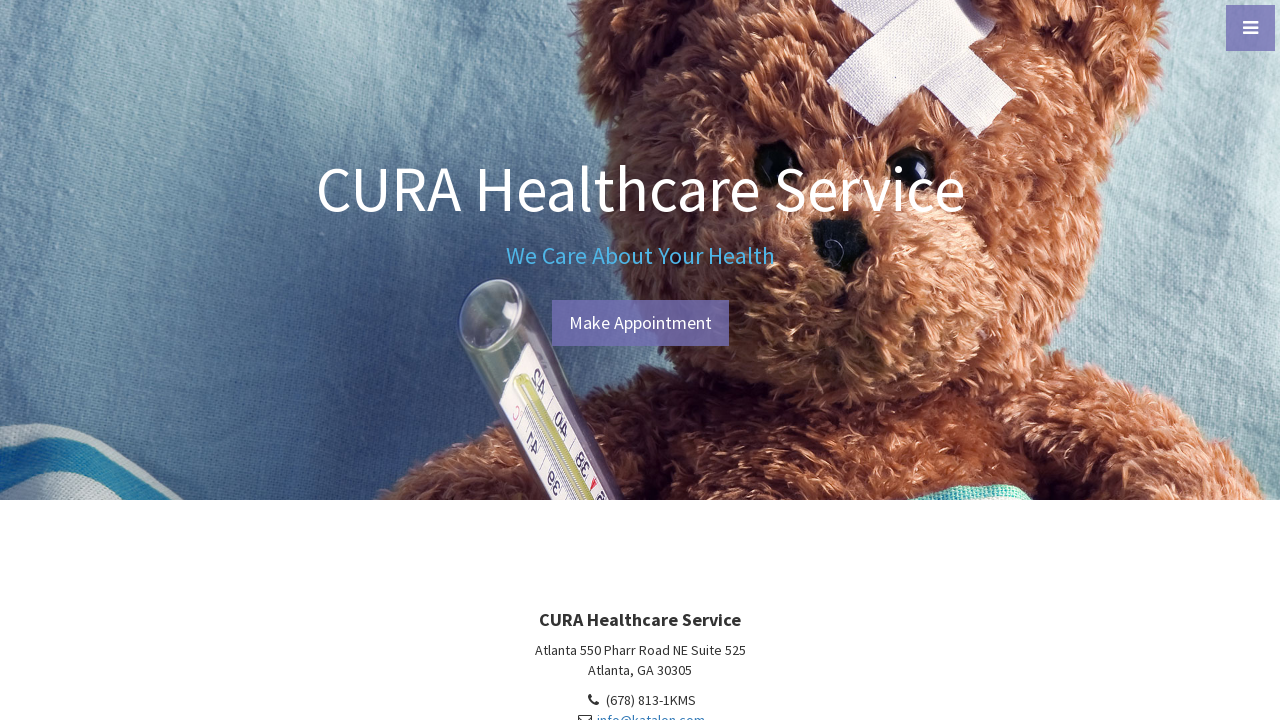

Clicked the 'Make Appointment' button (6th anchor element) at (640, 323) on a >> nth=5
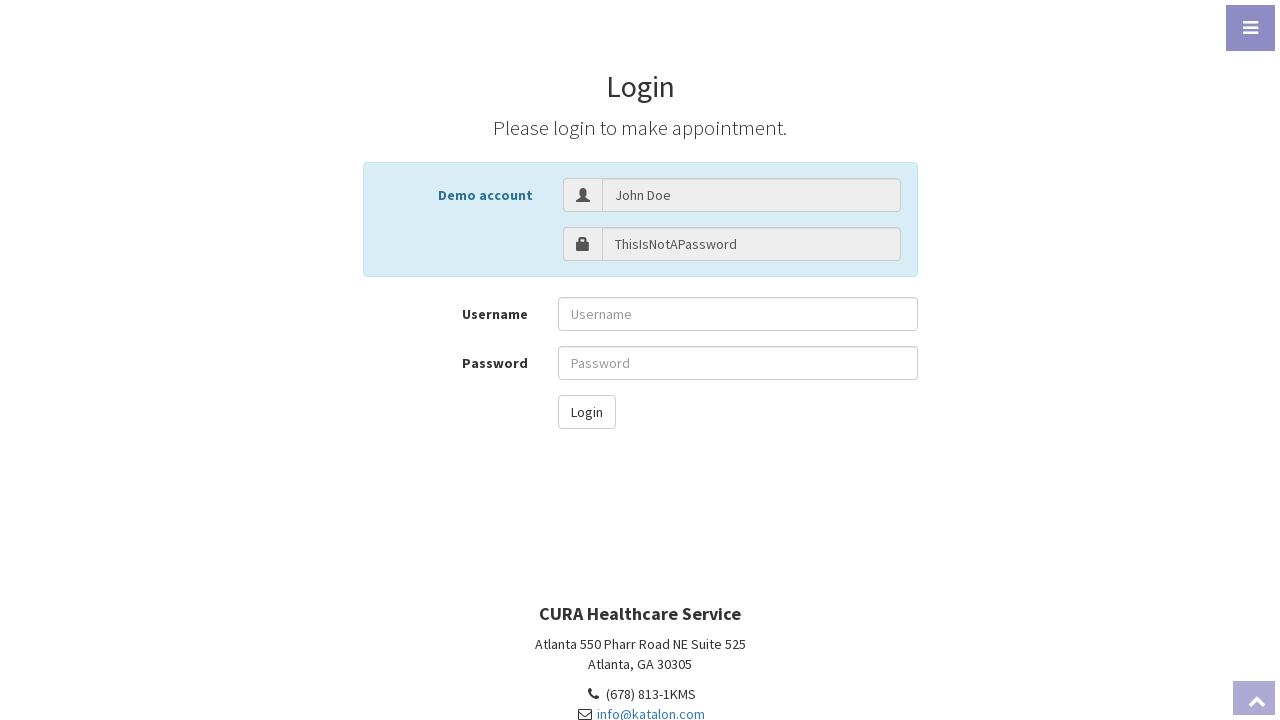

Navigation completed and page fully loaded
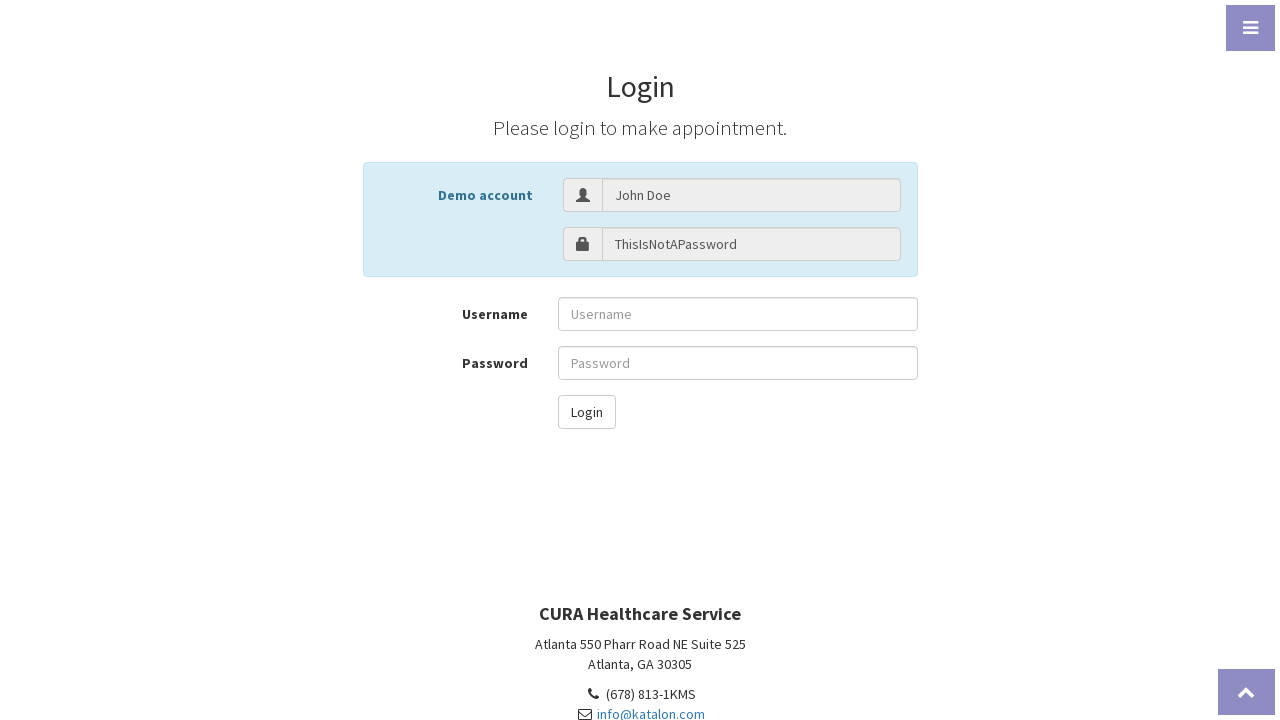

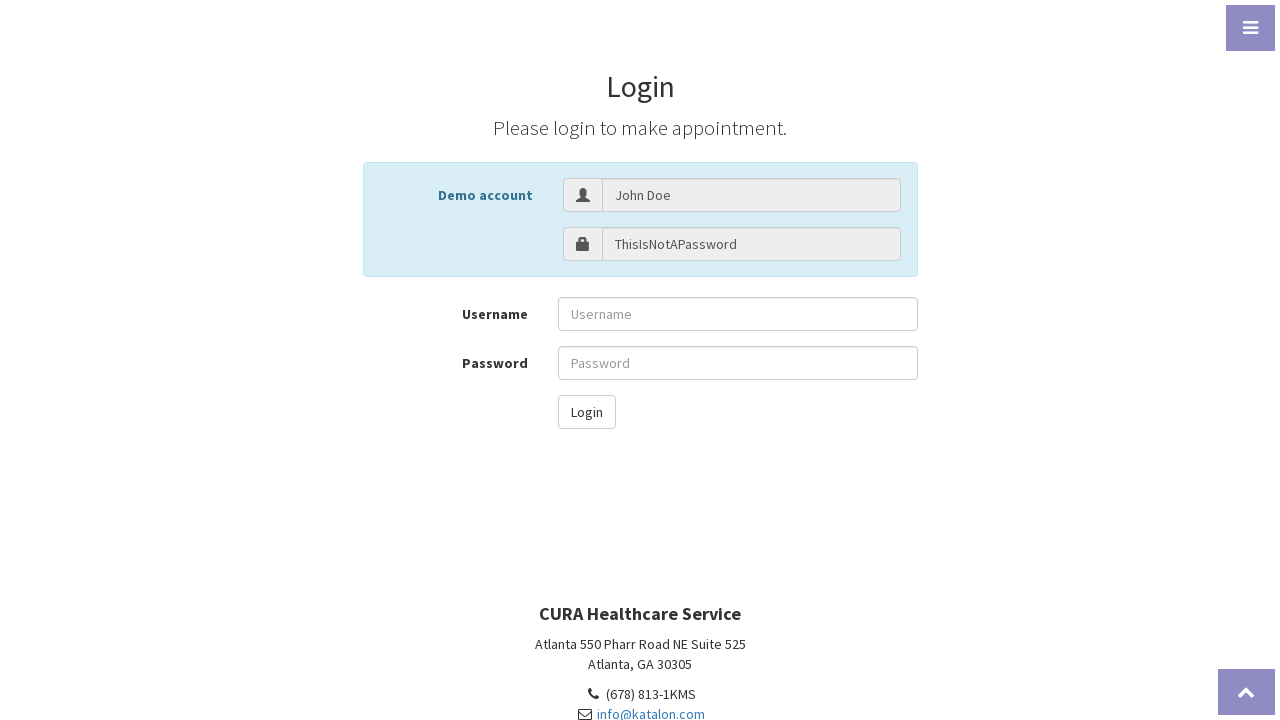